Tests JavaScript alert interactions by clicking a button to trigger an alert, accepting it, then clicking another button to trigger a confirm dialog and dismissing it

Starting URL: https://demoqa.com/alerts

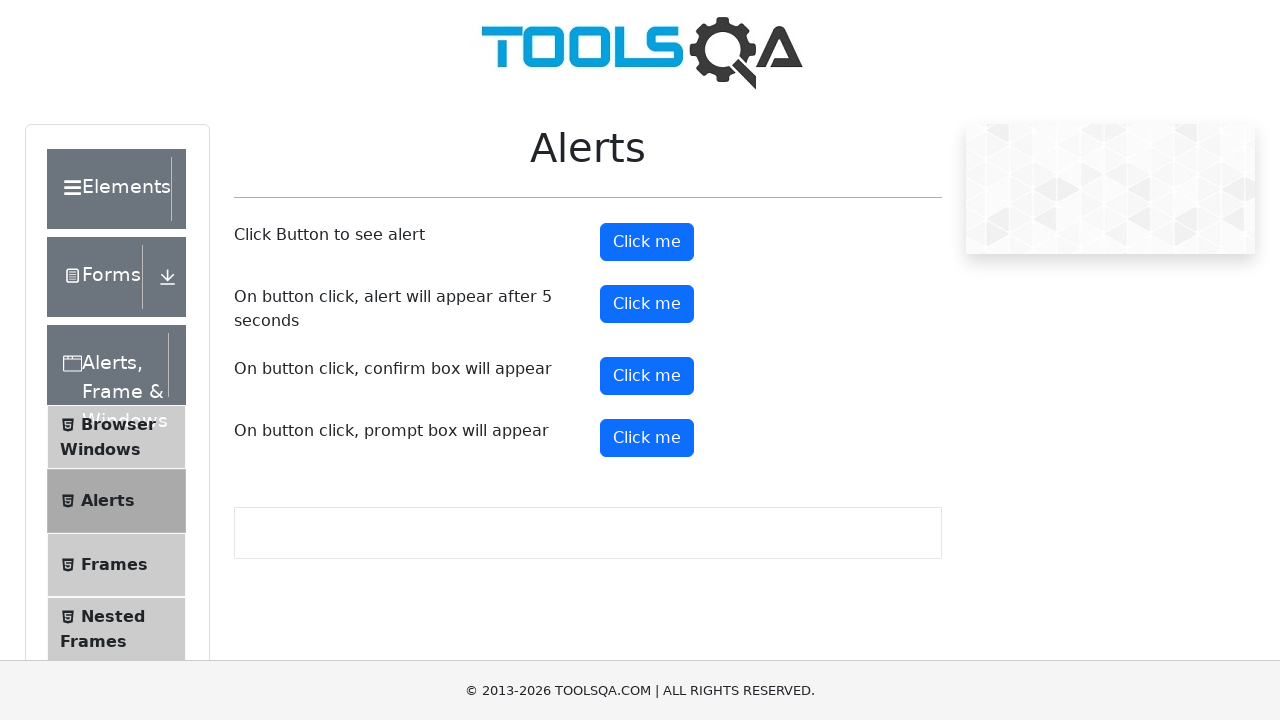

Clicked timer alert button to trigger alert dialog at (647, 304) on #timerAlertButton
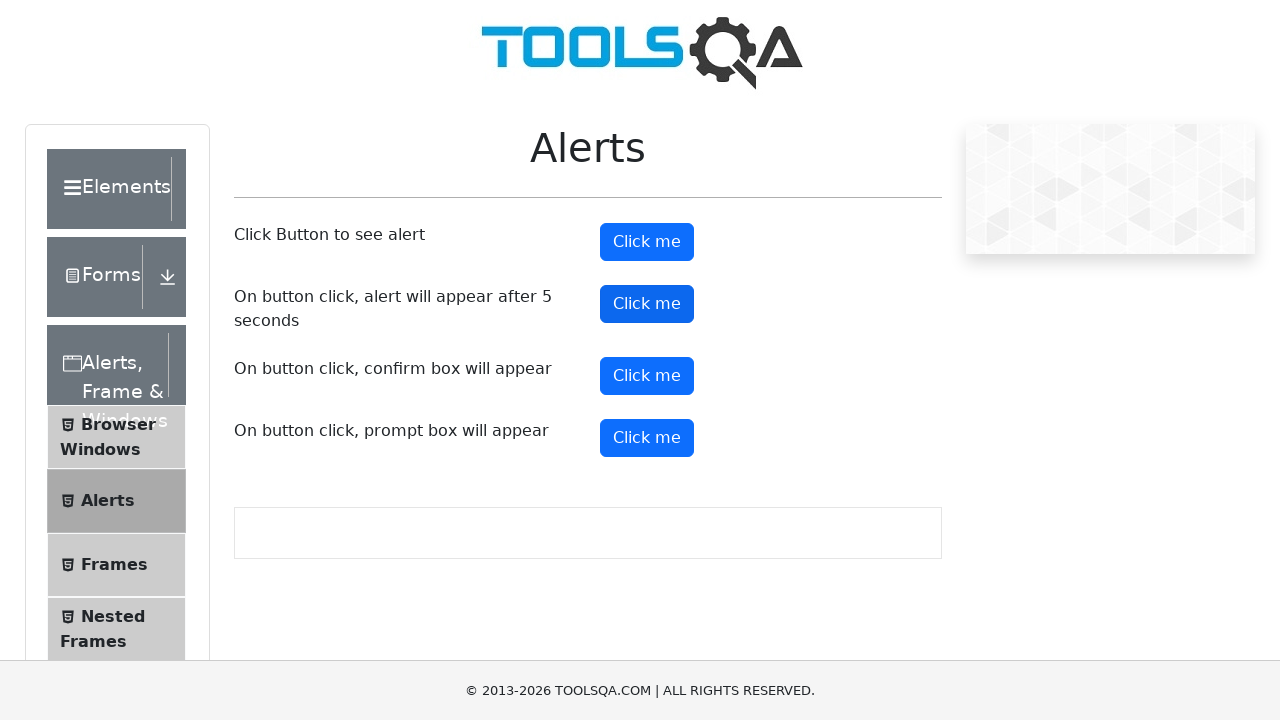

Set up dialog handler to accept alerts
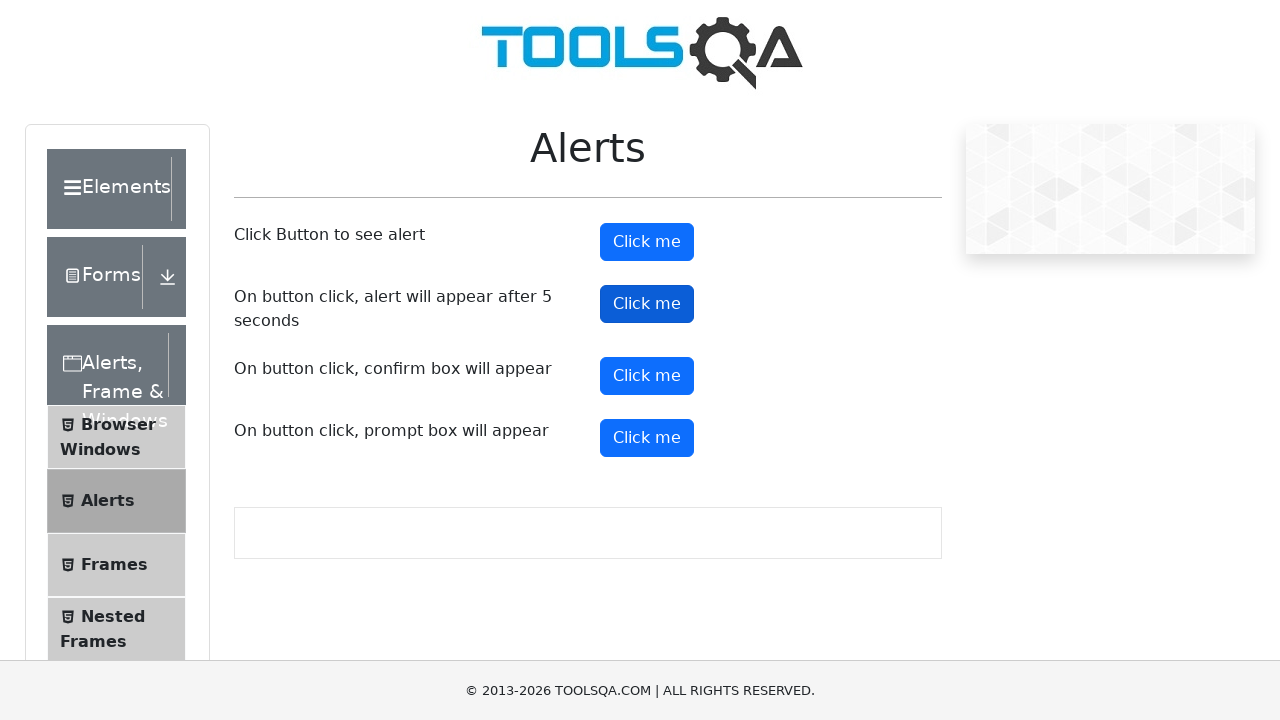

Waited 1 second for alert to appear
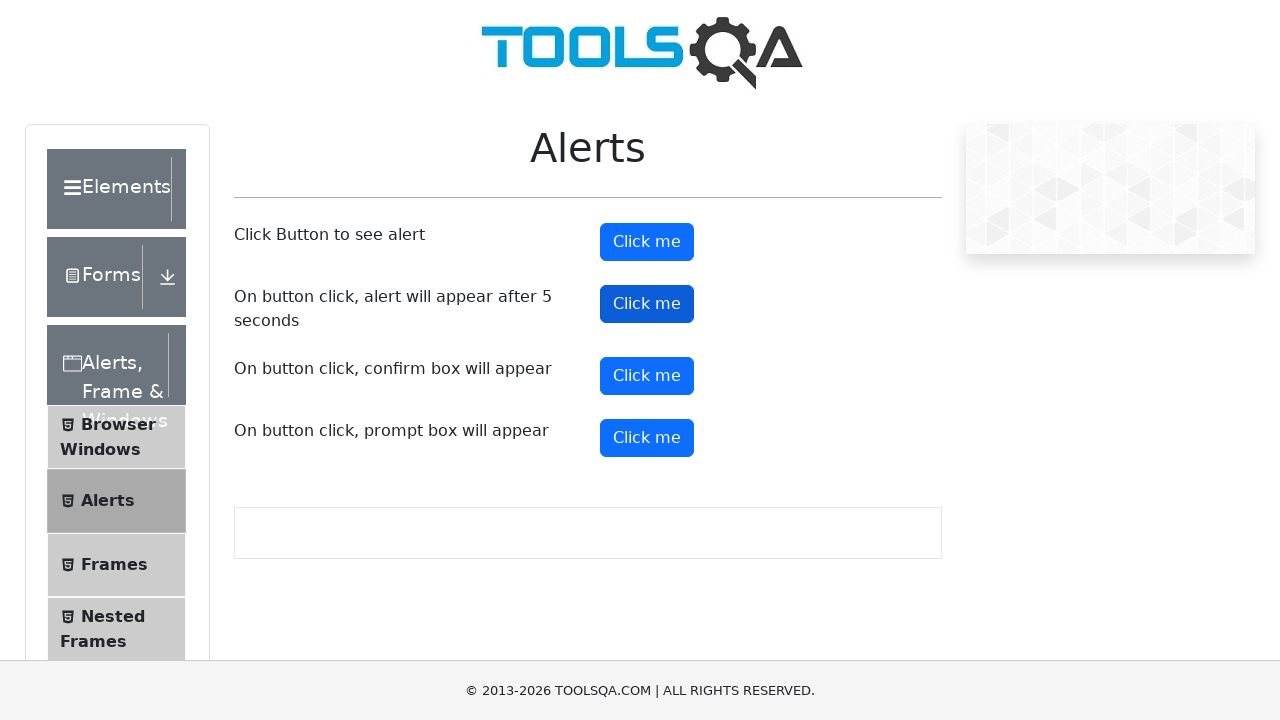

Clicked confirm button to trigger confirm dialog at (647, 376) on #confirmButton
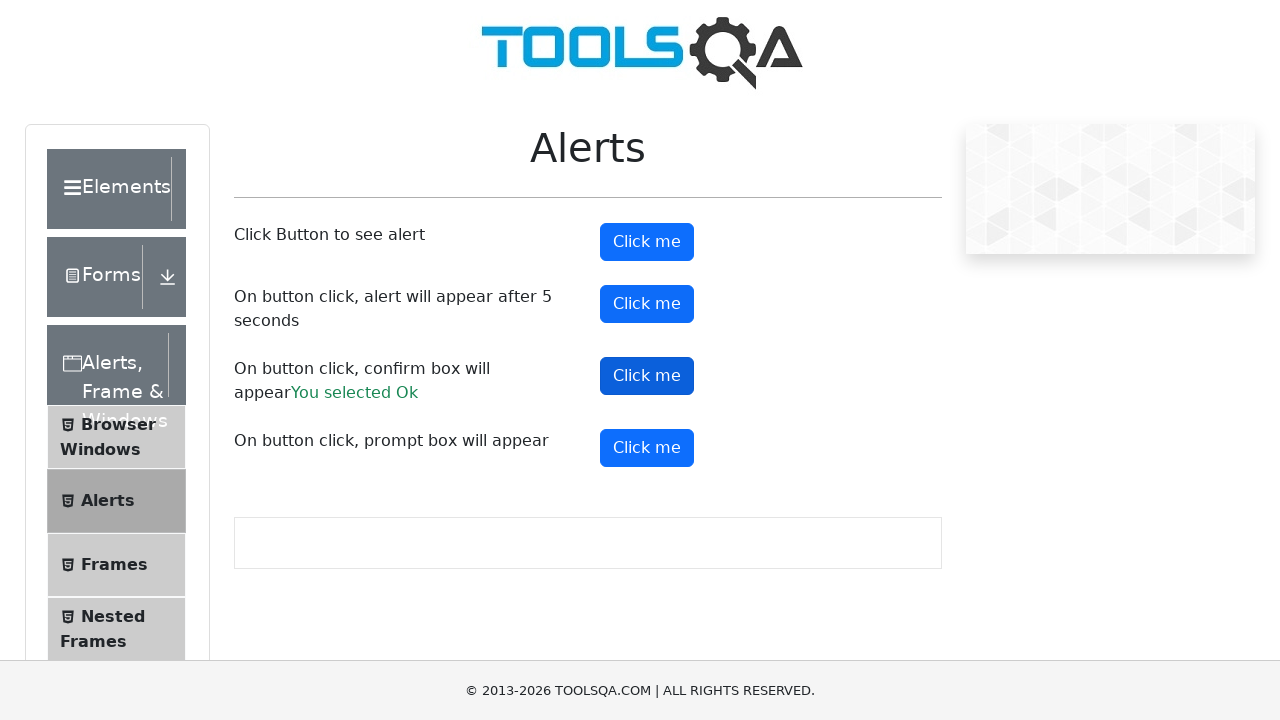

Set up dialog handler to dismiss confirm dialogs
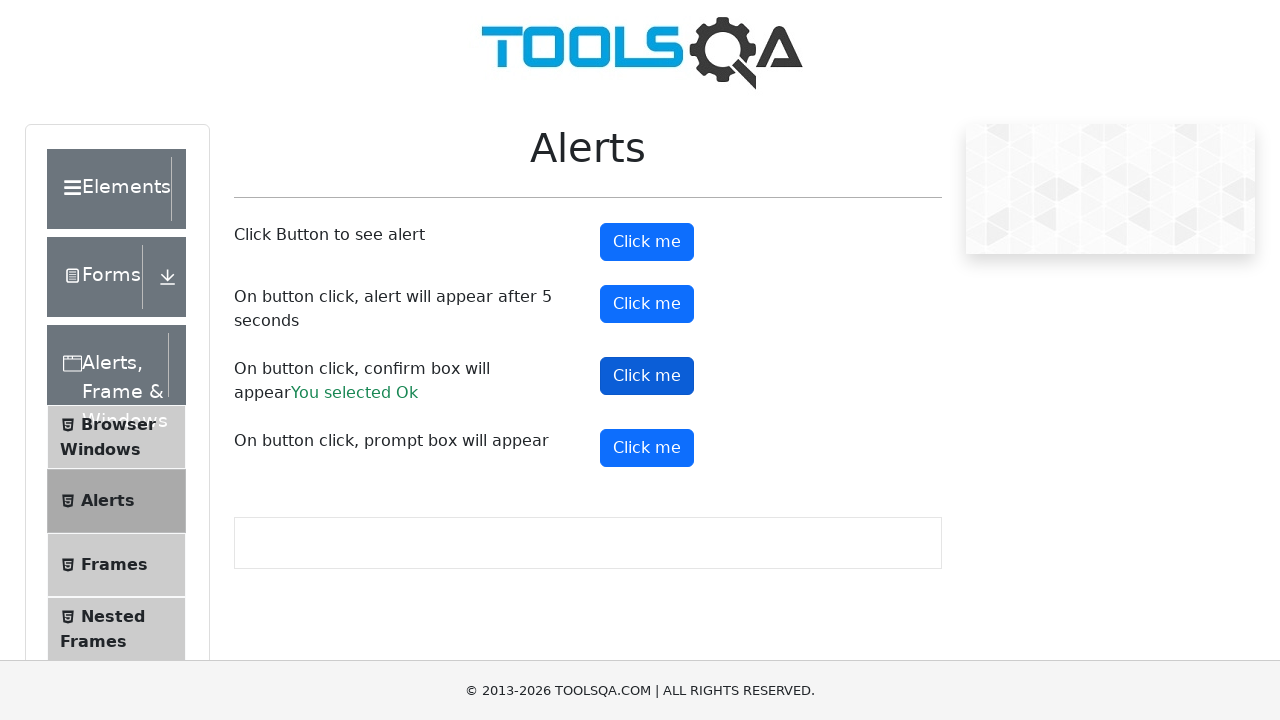

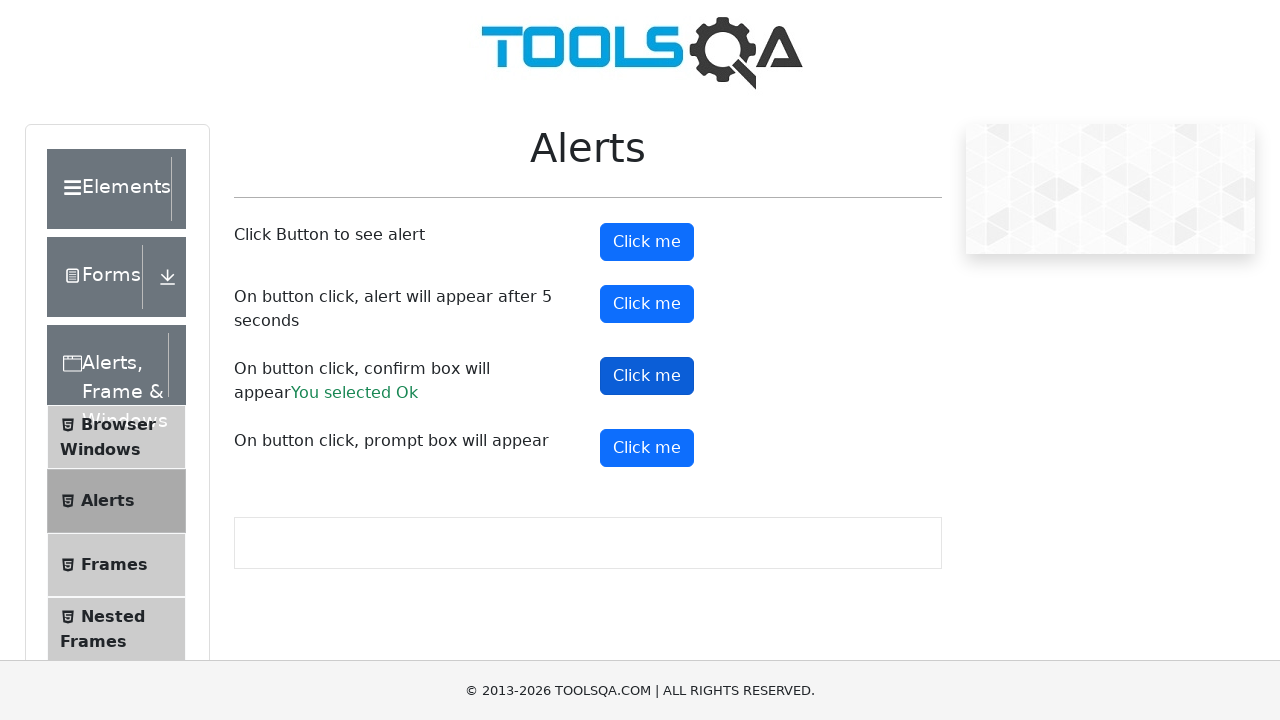